Tests dropdown select functionality by choosing different options and verifying the final selection is displayed correctly

Starting URL: https://kristinek.github.io/site/examples/actions

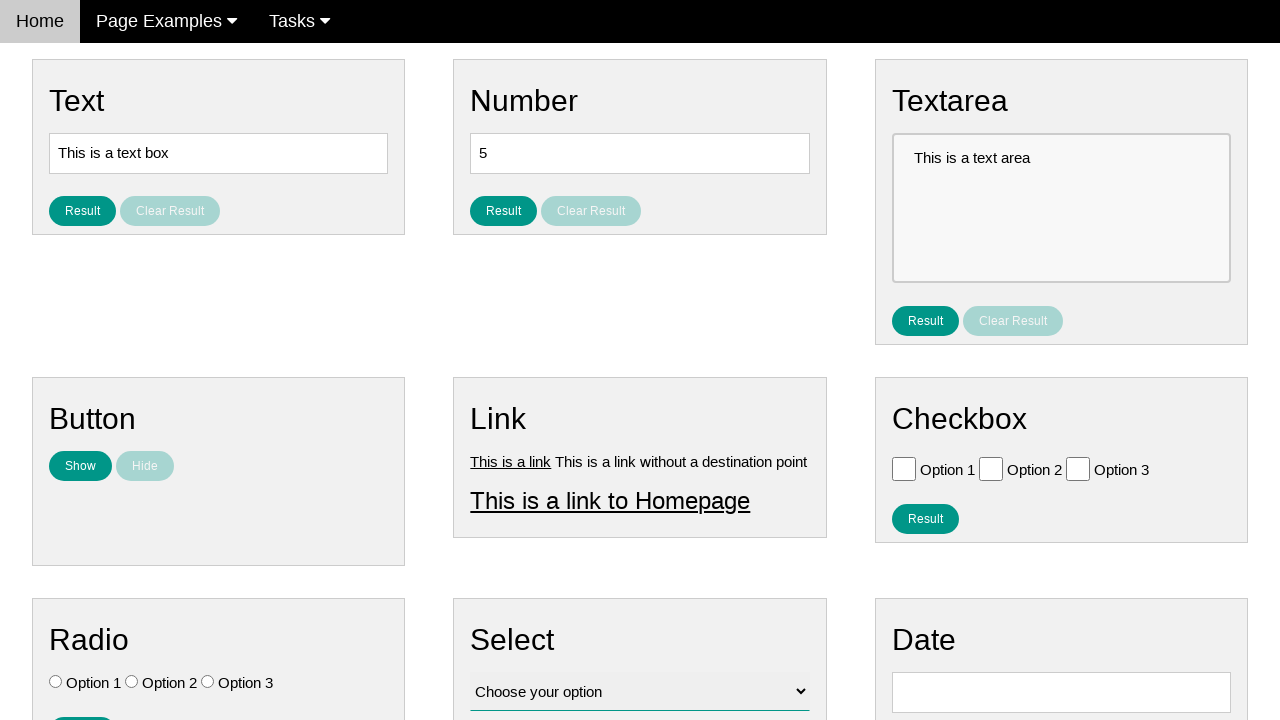

Selected 'Option 3' from dropdown on #vfb-12
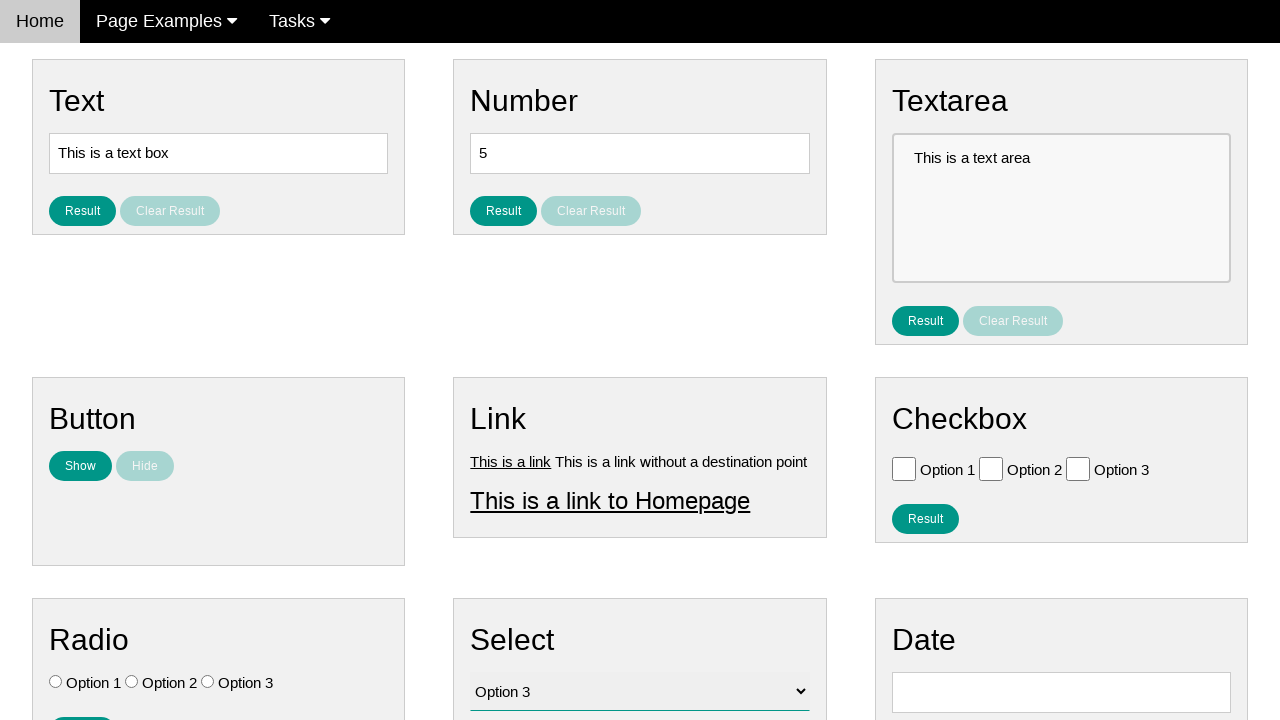

Selected 'Option 2' from dropdown on #vfb-12
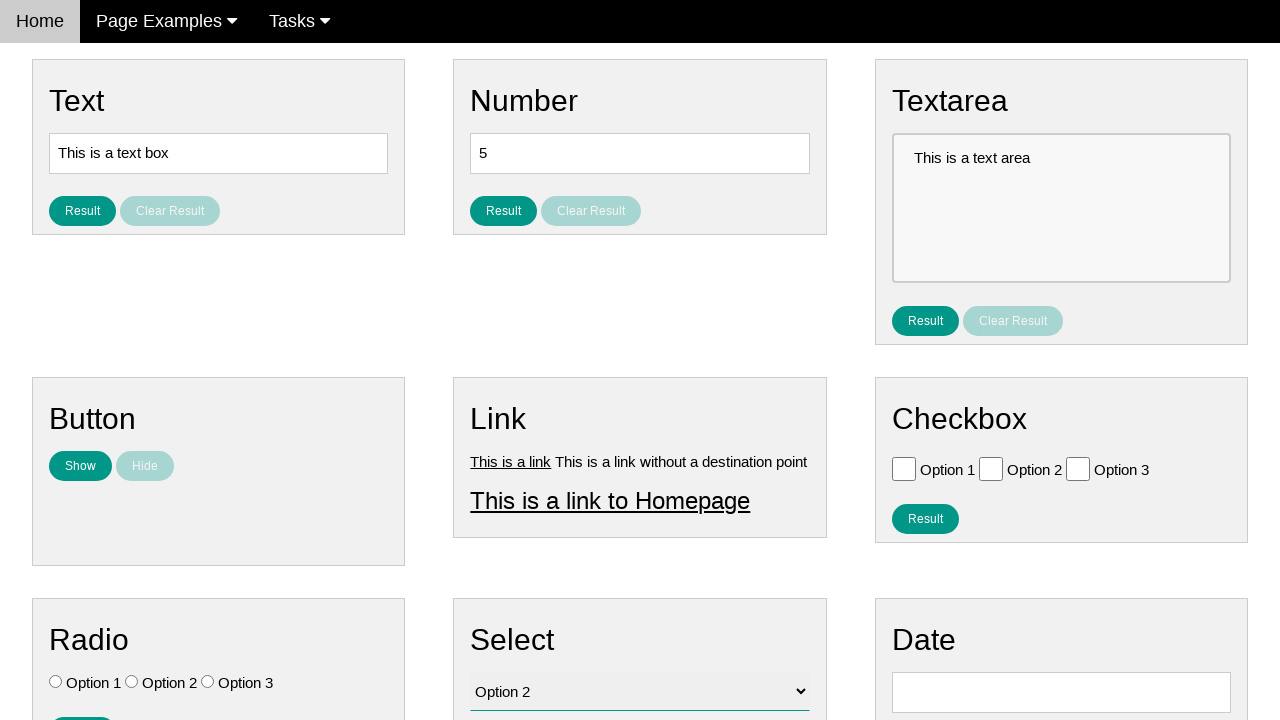

Clicked result button to show selected option at (504, 424) on #result_button_select
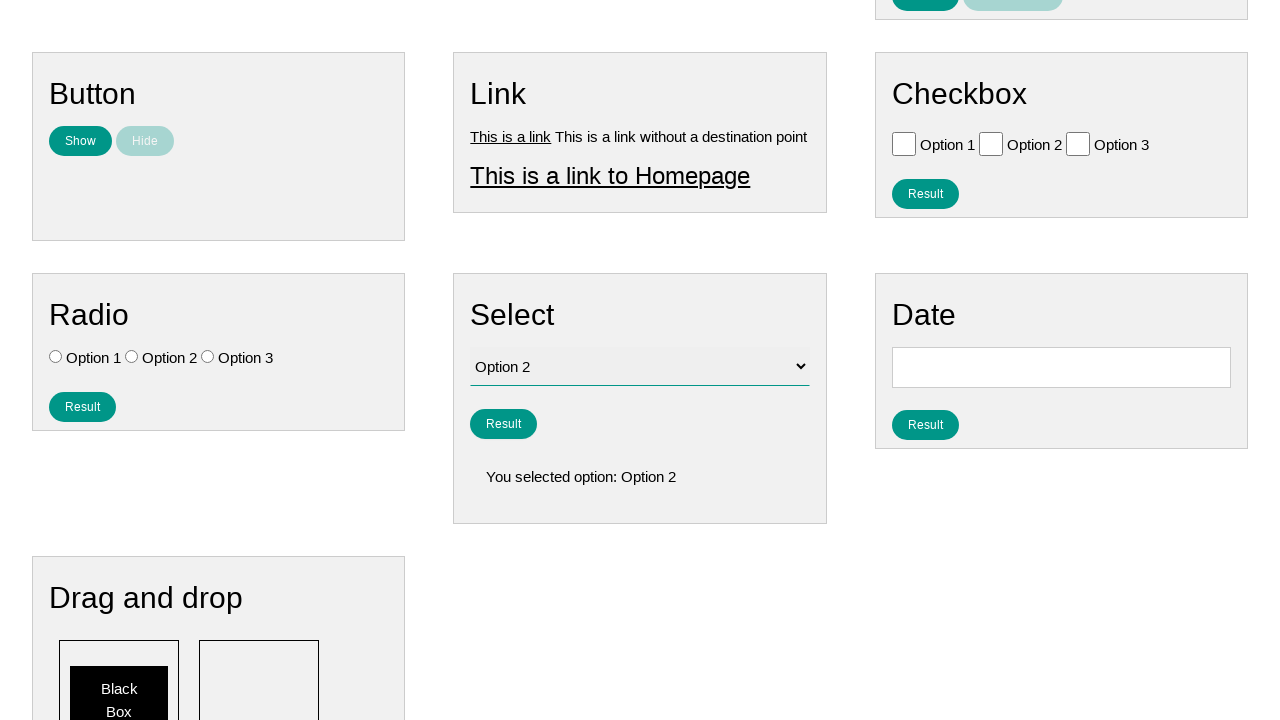

Result element displayed after clicking result button
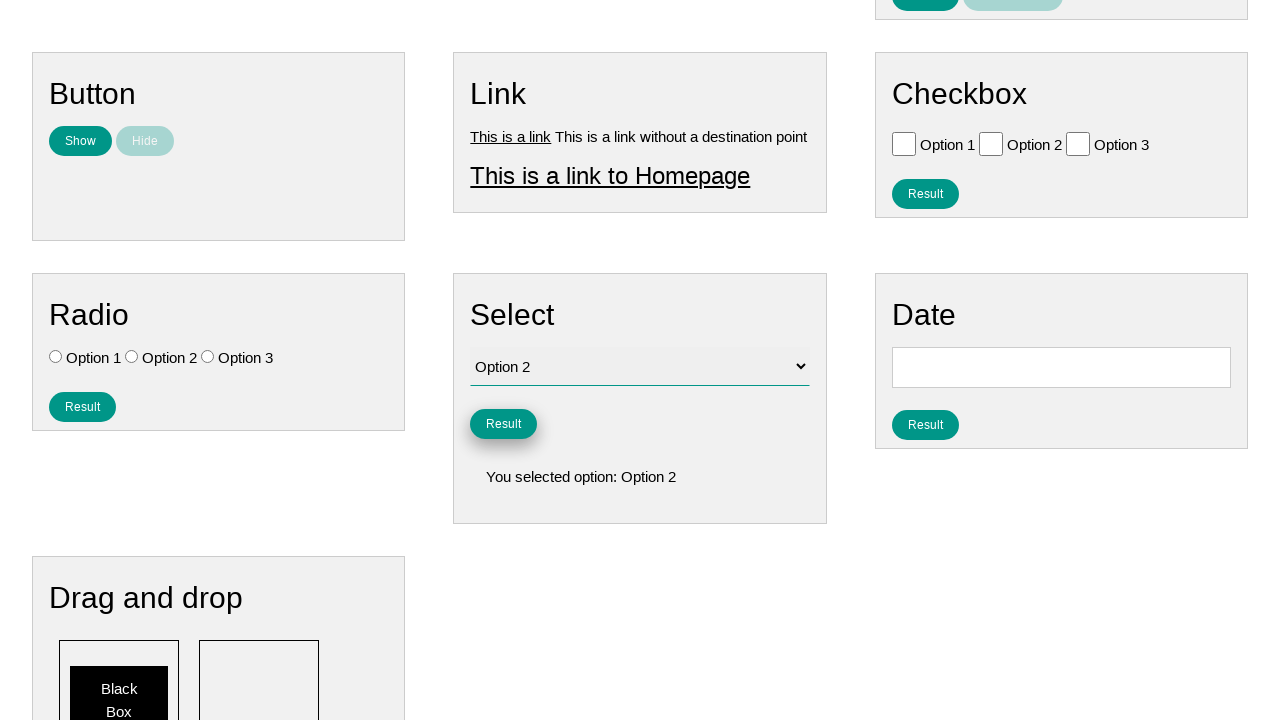

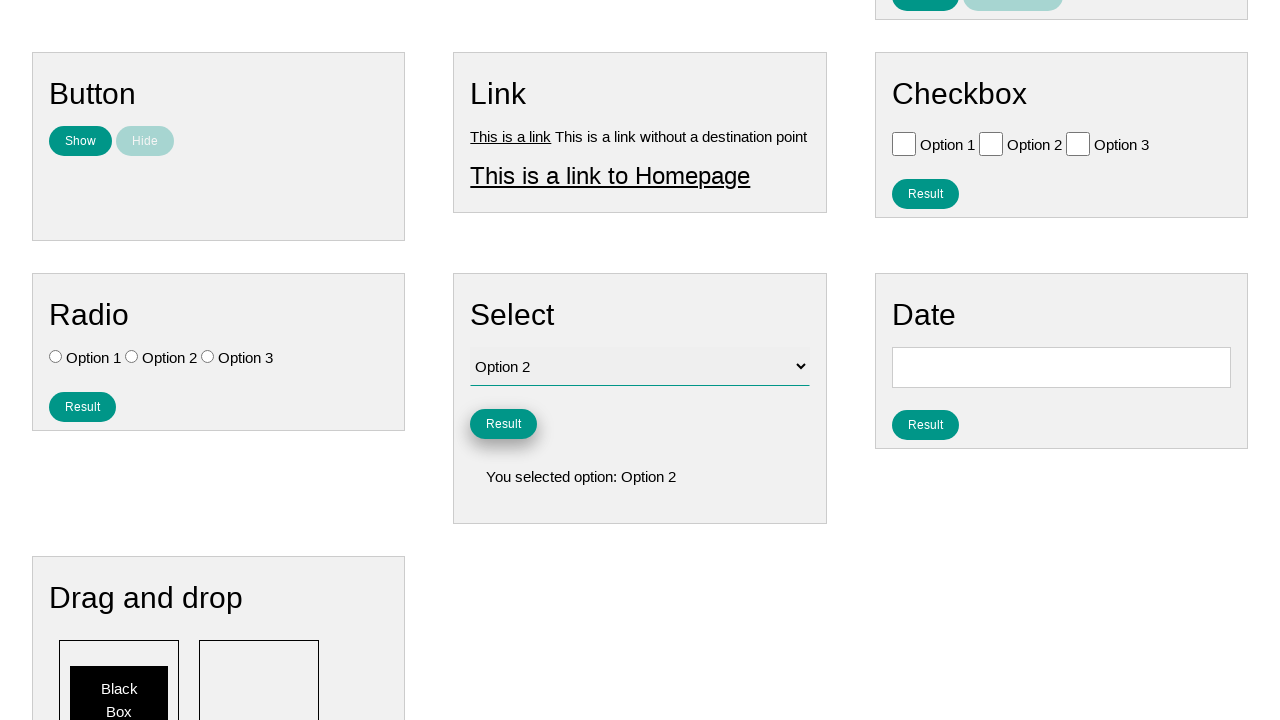